Scrolls down to the footer element by calculating its Y position and scrolling by that amount

Starting URL: https://www.selenium.dev/selenium/web/scrolling_tests/frame_with_nested_scrolling_frame_out_of_view.html

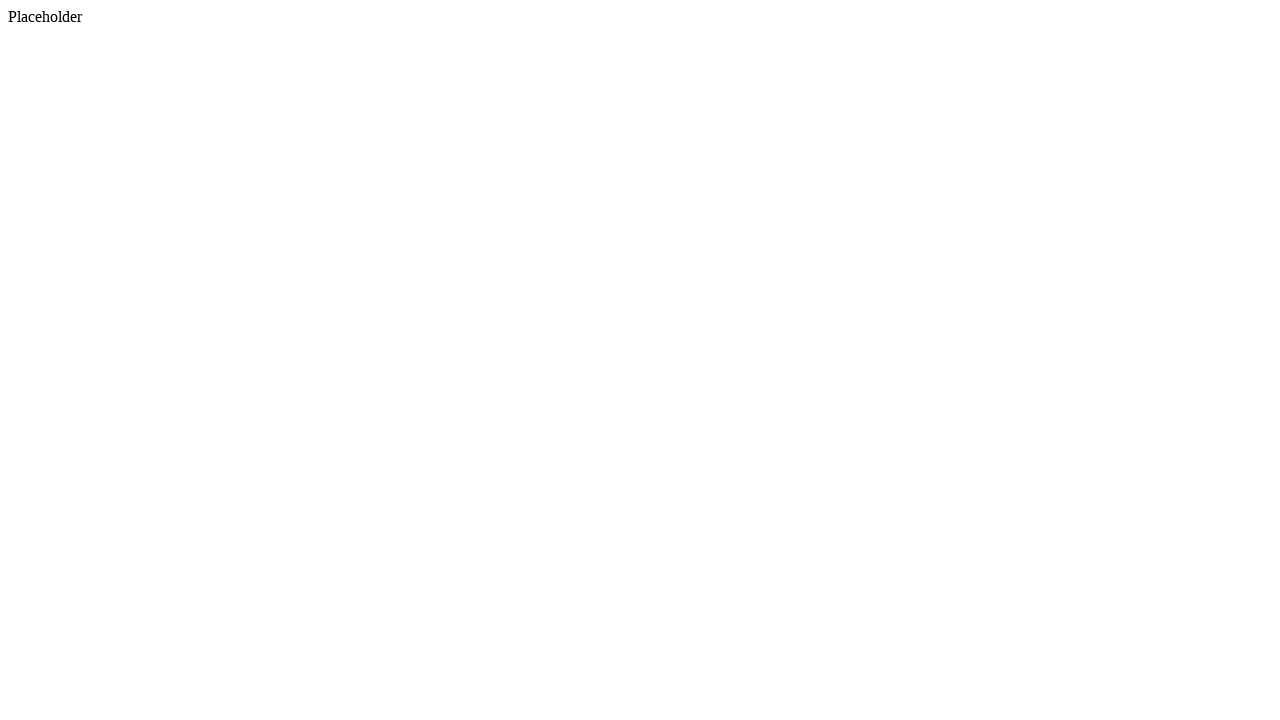

Located the footer element
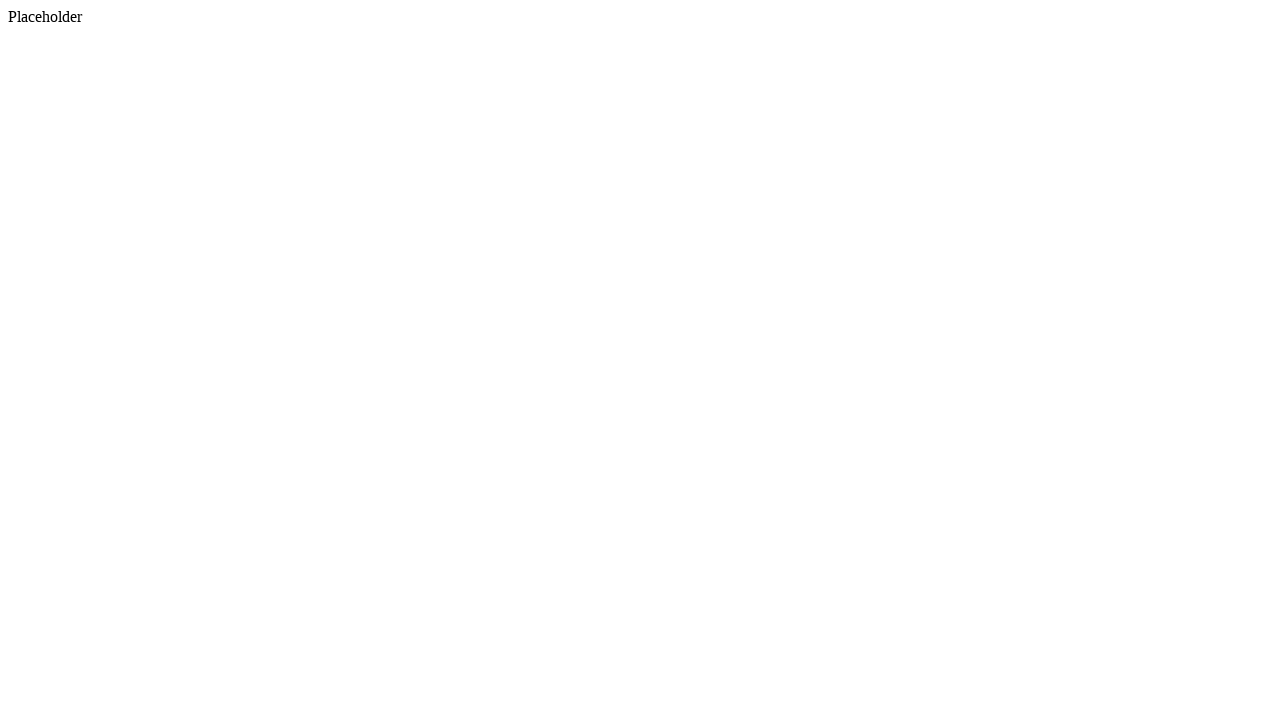

Retrieved bounding box of footer element
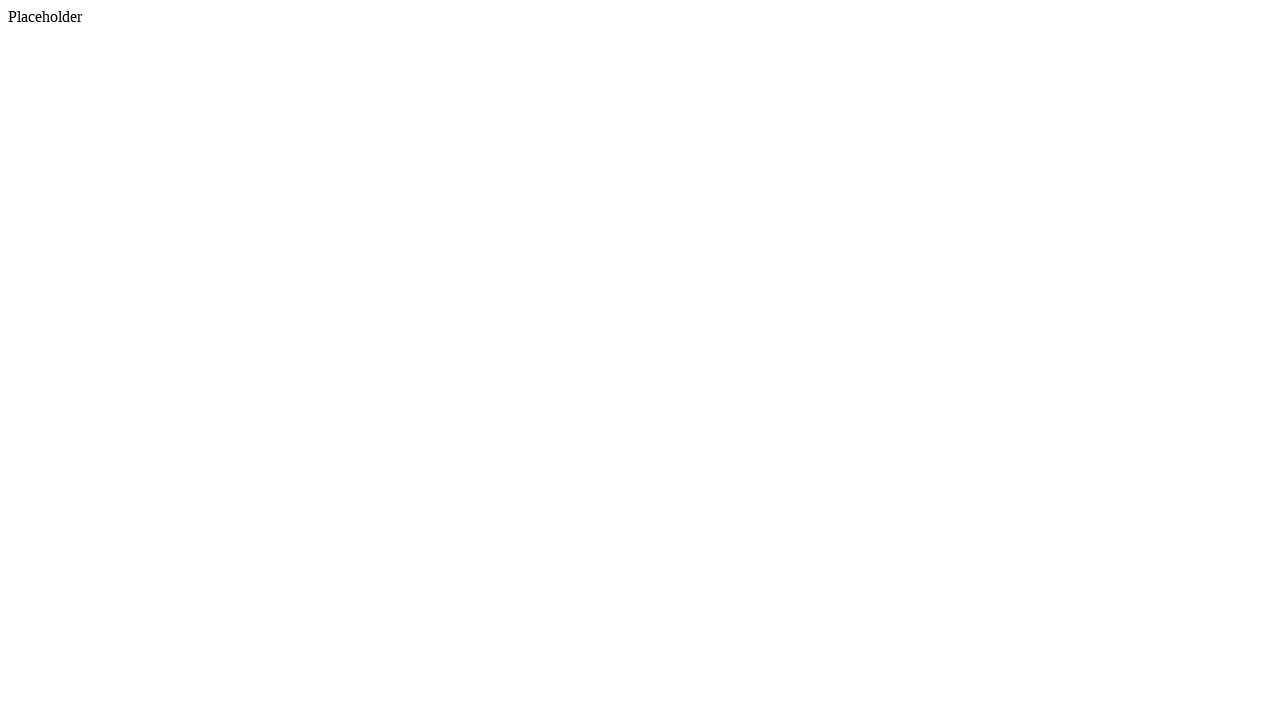

Scrolled down by 5216 pixels to footer element
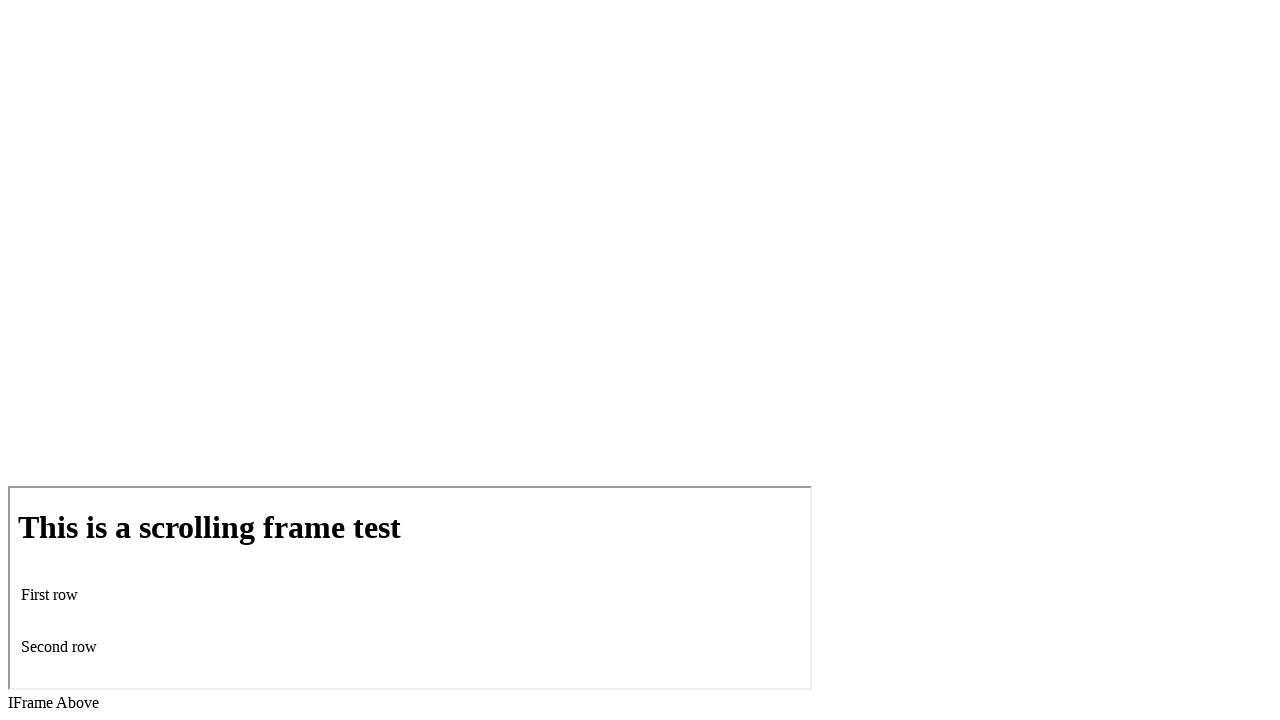

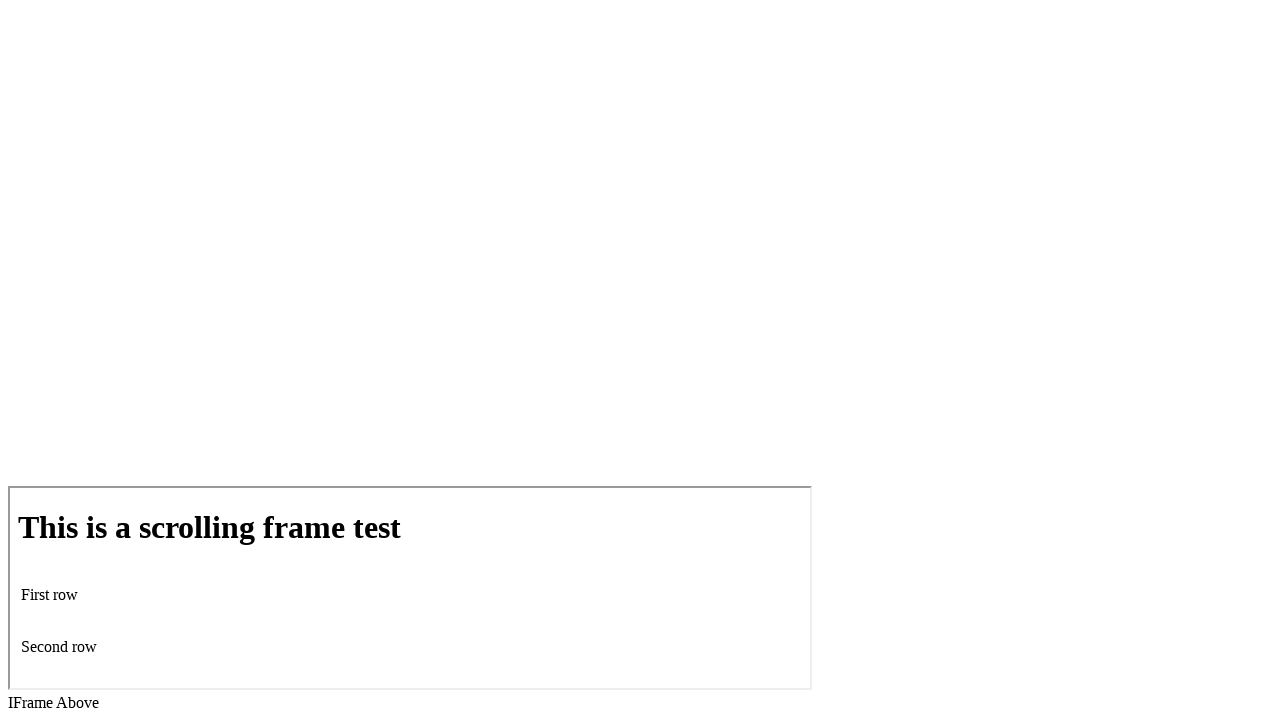